Tests a flight booking form by filling in various fields including autosuggest destination, flight type, origin/destination airports, dates, passenger count, currency, and submitting the search

Starting URL: https://rahulshettyacademy.com/dropdownsPractise/

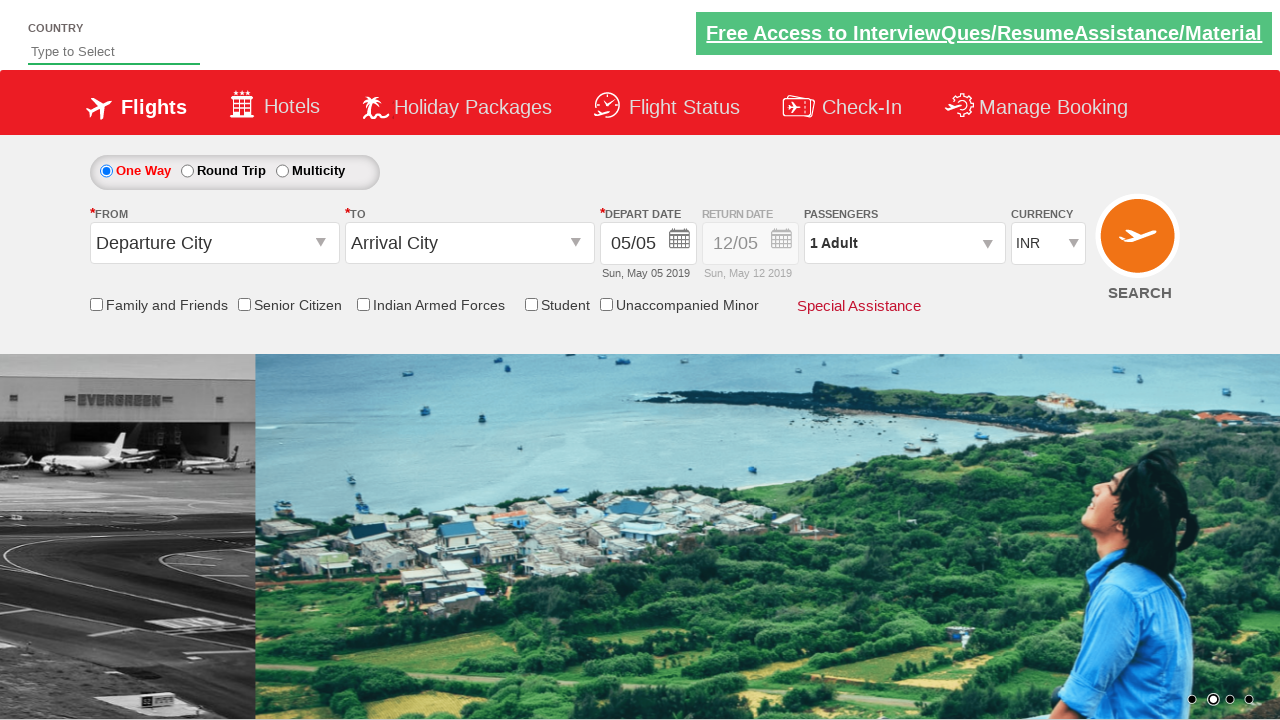

Filled autosuggest field with 'ind' on #autosuggest
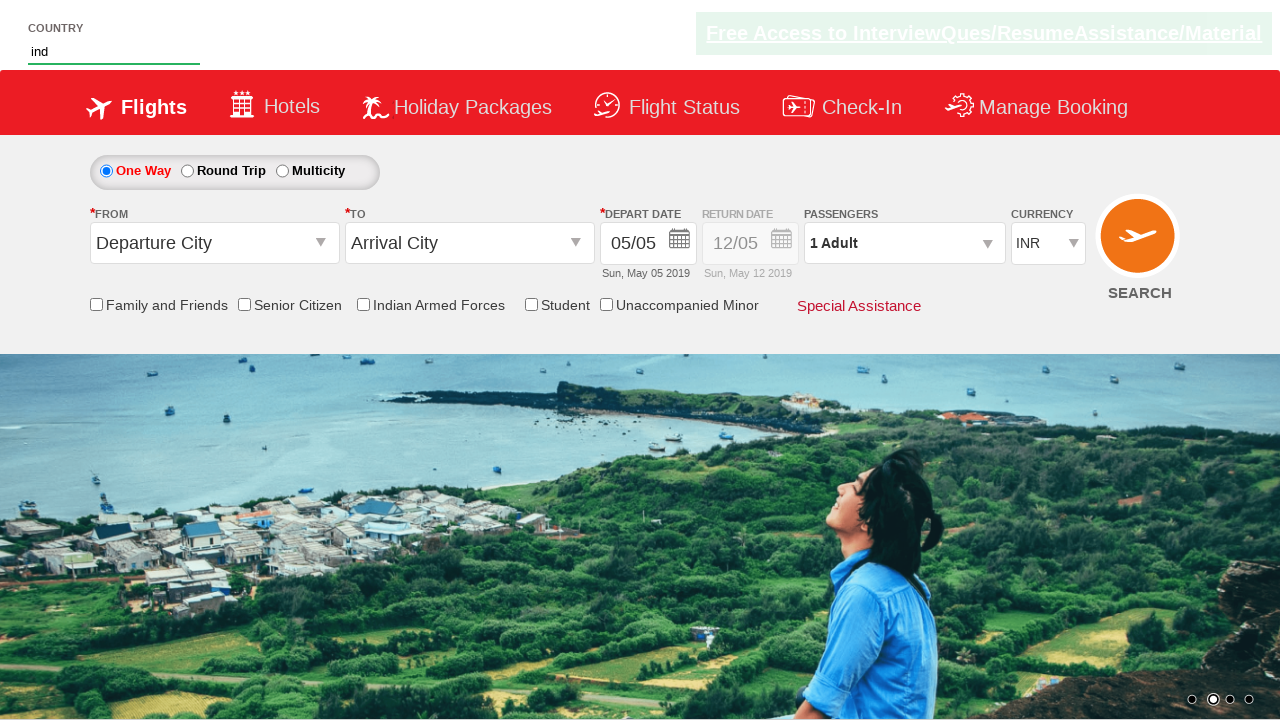

Waited for autosuggest options to appear
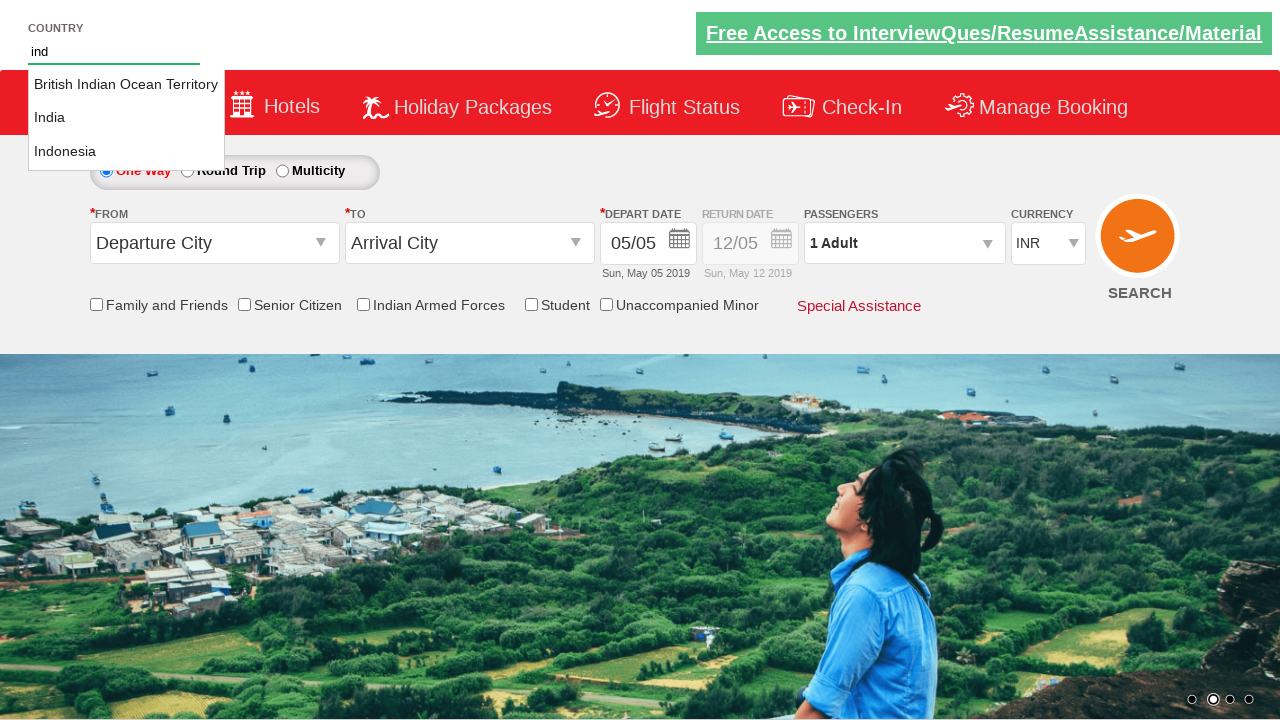

Retrieved all autosuggest options
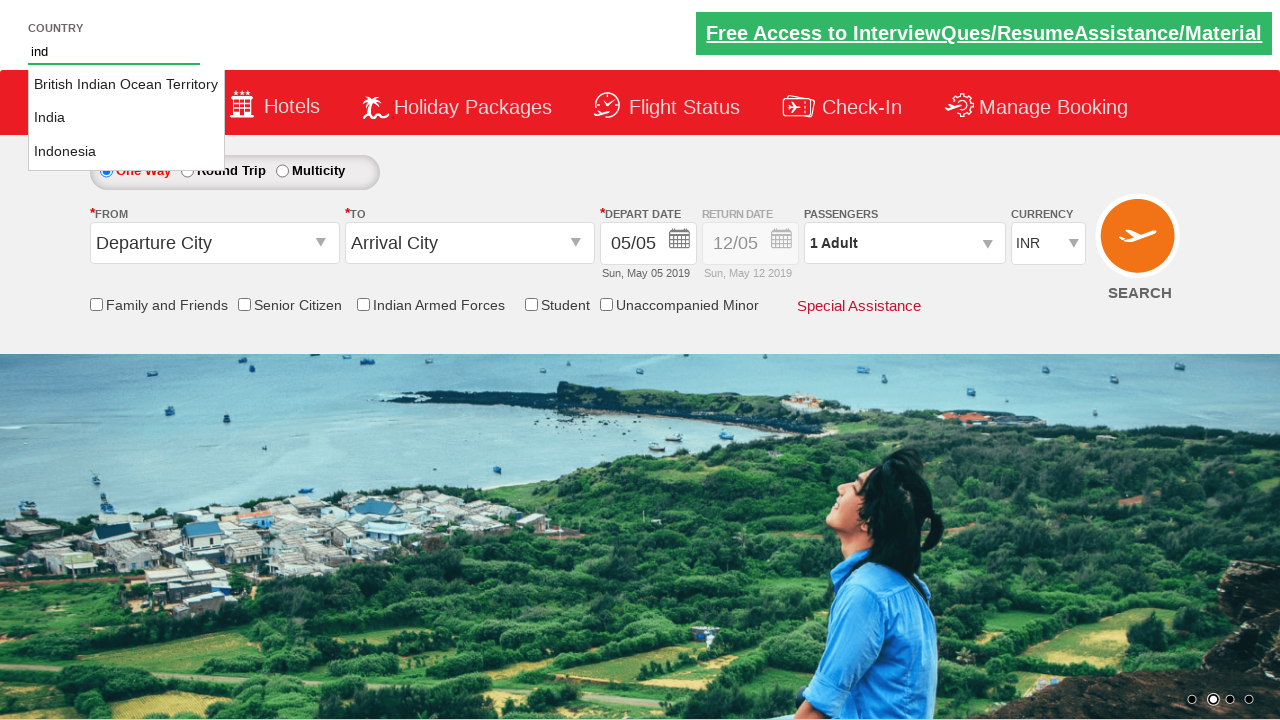

Selected 'India' from autosuggest options at (126, 118) on xpath=//li[@role='presentation']/a >> nth=1
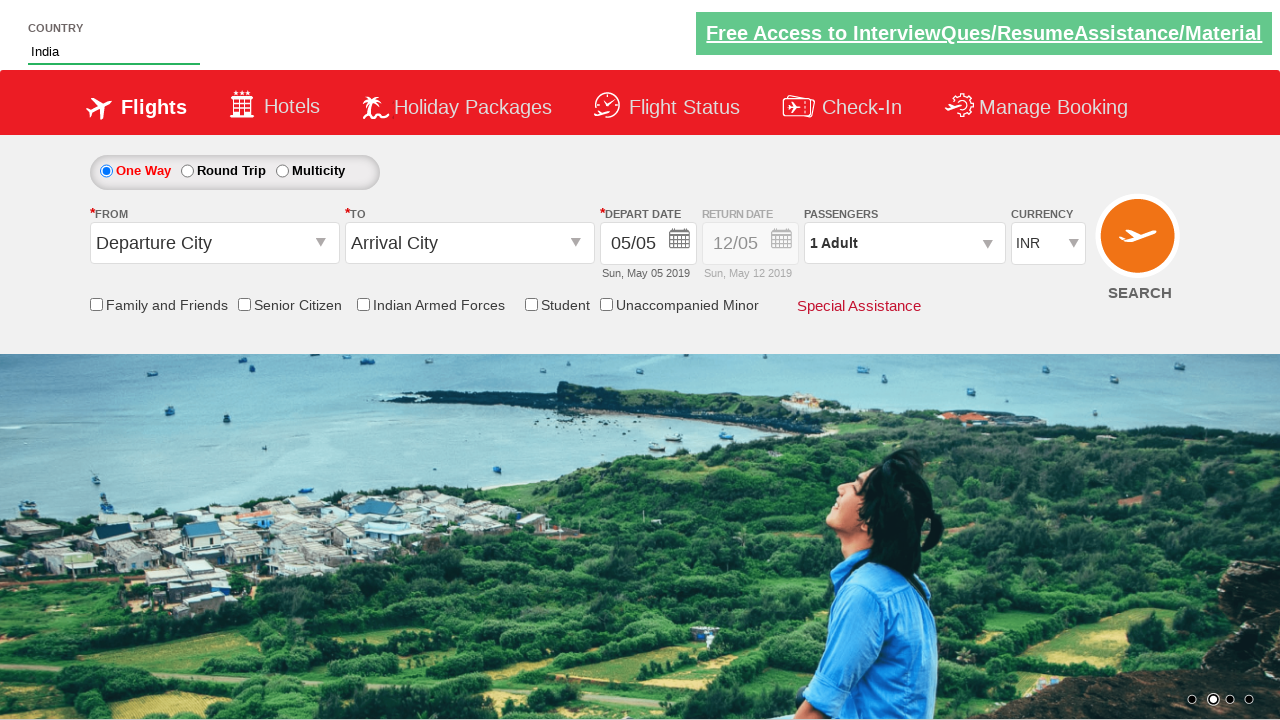

Selected round trip radio button at (187, 171) on #ctl00_mainContent_rbtnl_Trip_1
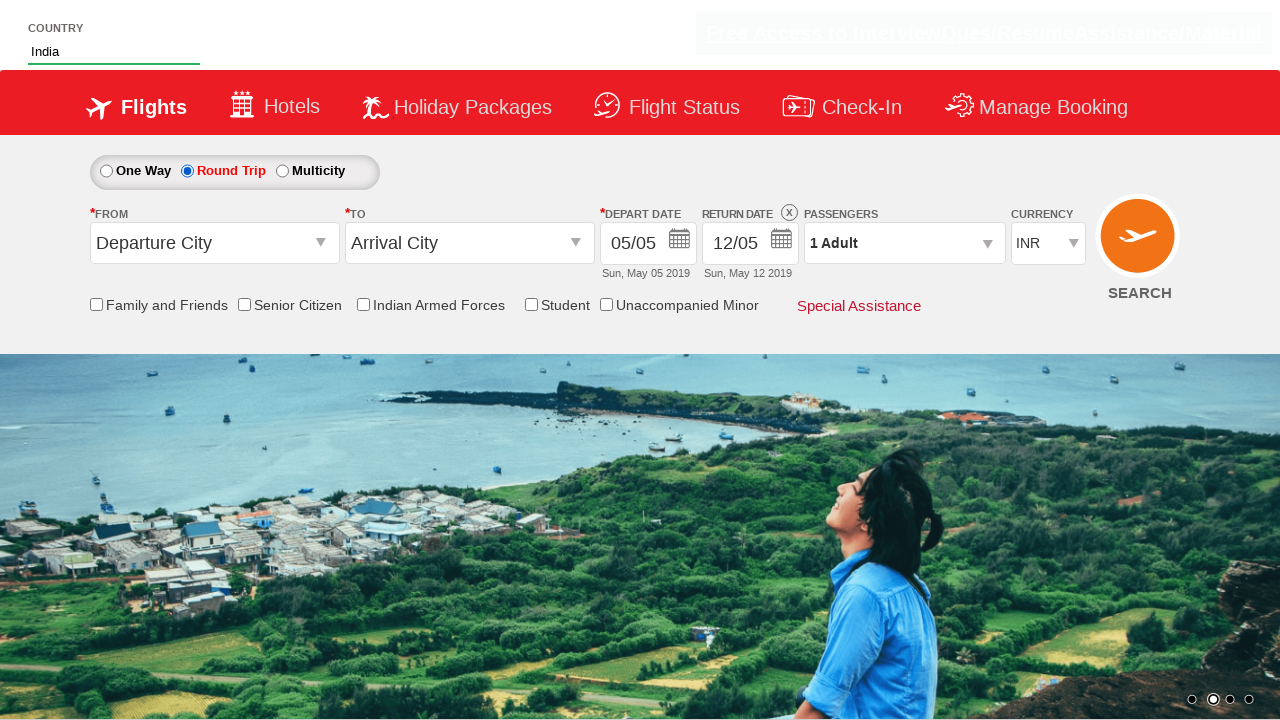

Clicked origin station dropdown at (214, 243) on #ctl00_mainContent_ddl_originStation1_CTXT
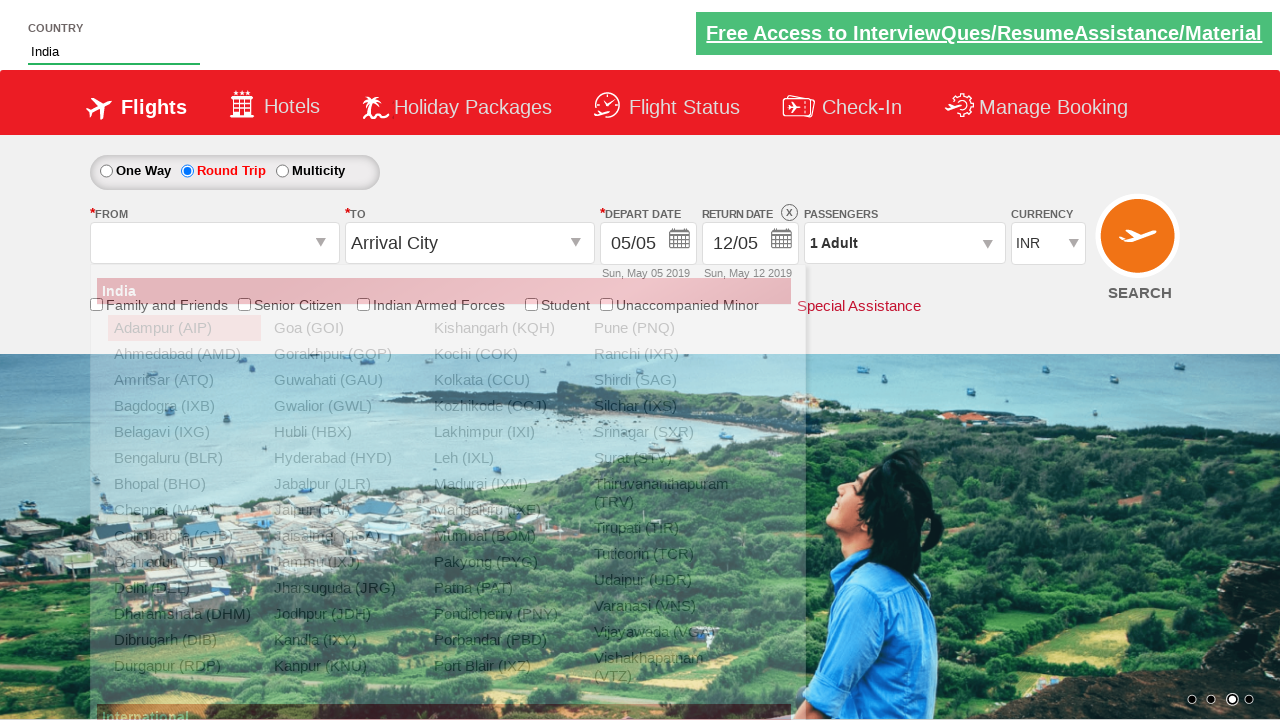

Waited for origin station dropdown to load
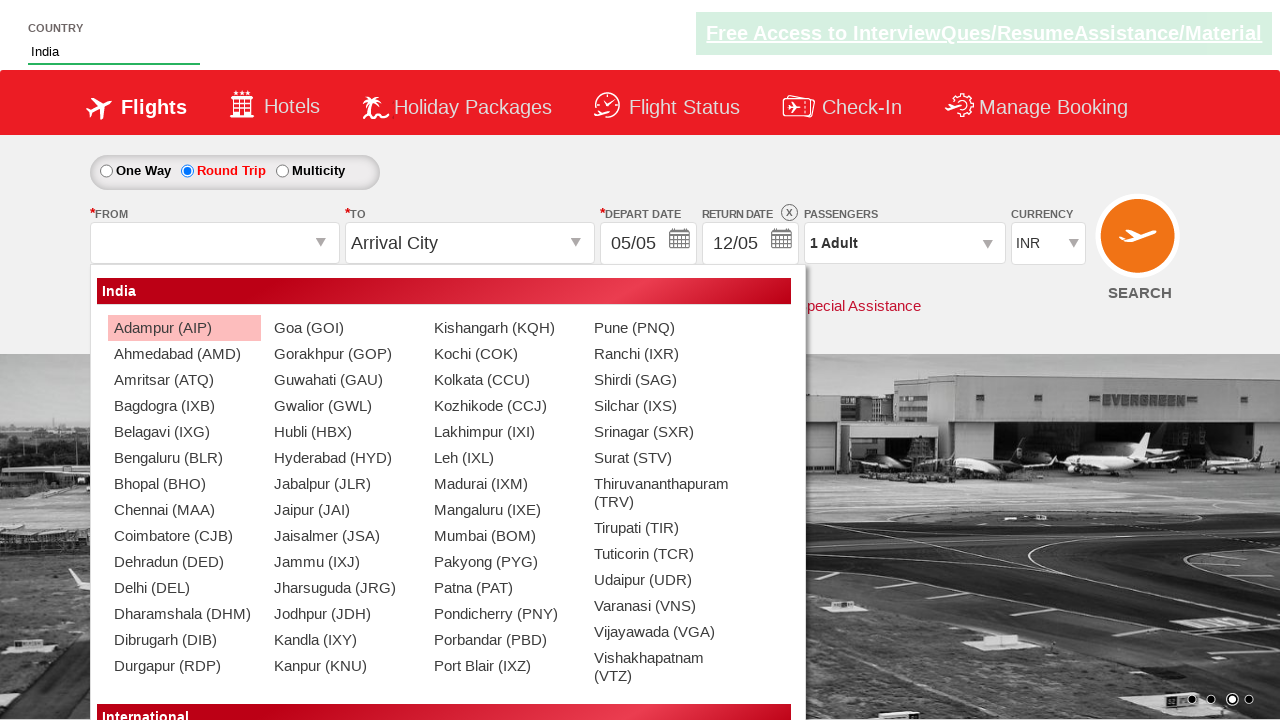

Selected BLR (Bangalore) as origin airport at (184, 458) on a[value='BLR']
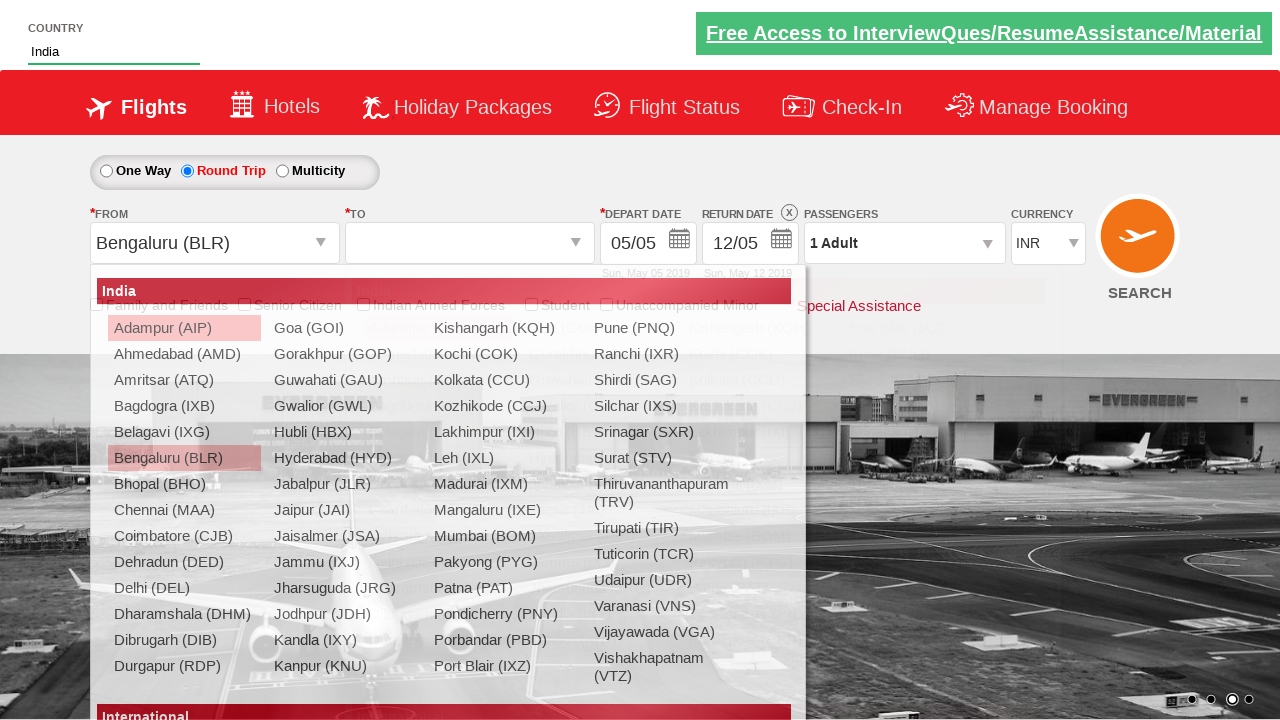

Waited for destination station dropdown to load
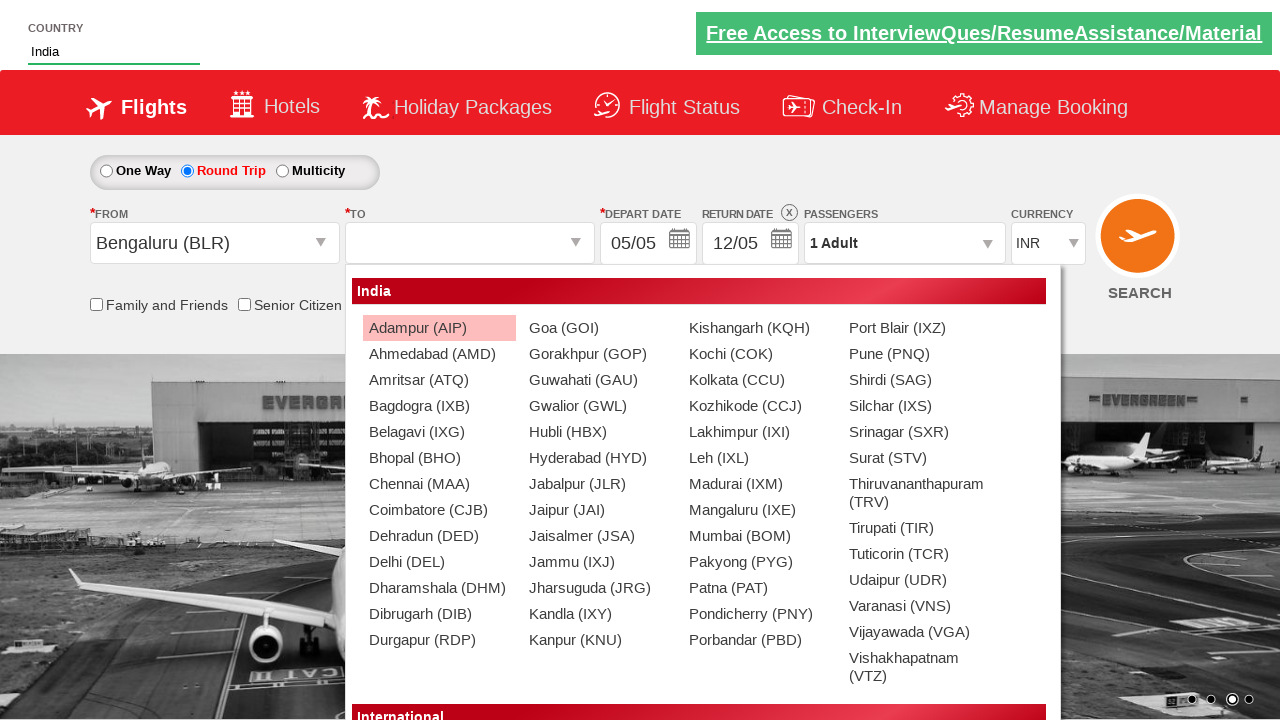

Selected MAA (Chennai) as destination airport at (439, 484) on (//a[@value='MAA'])[2]
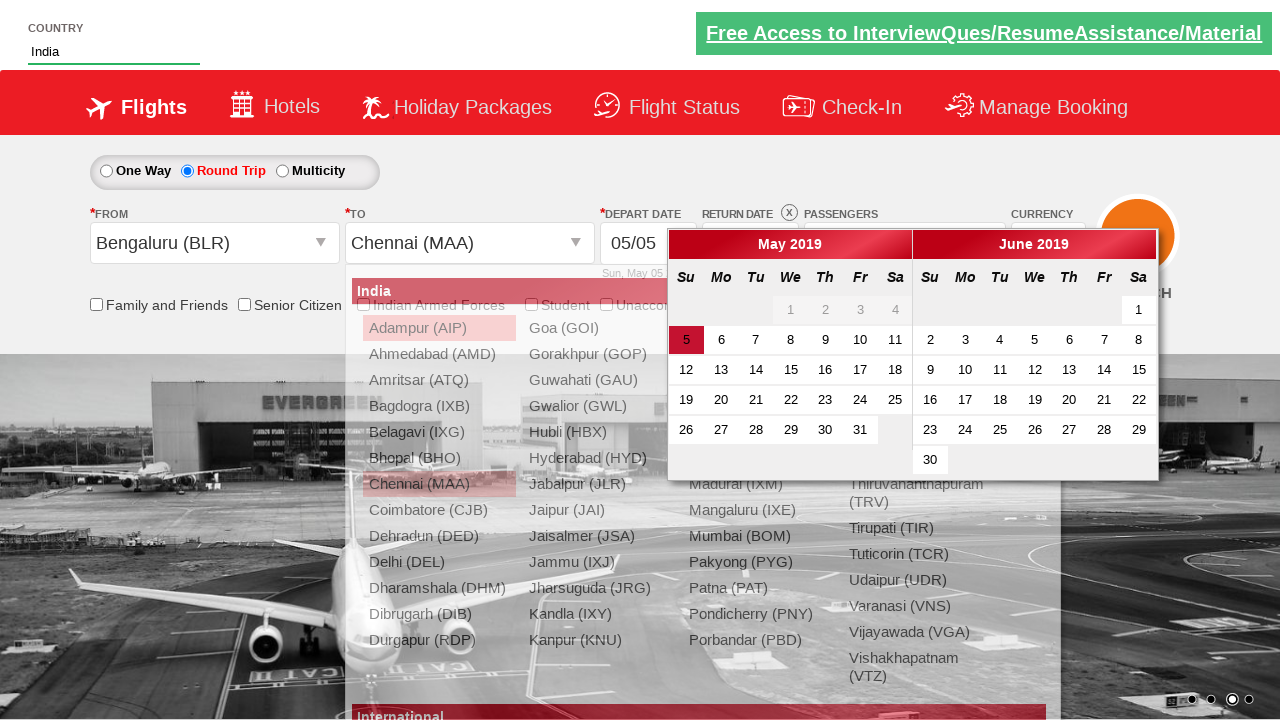

Checked student discount checkbox at (531, 304) on #ctl00_mainContent_chk_StudentDiscount
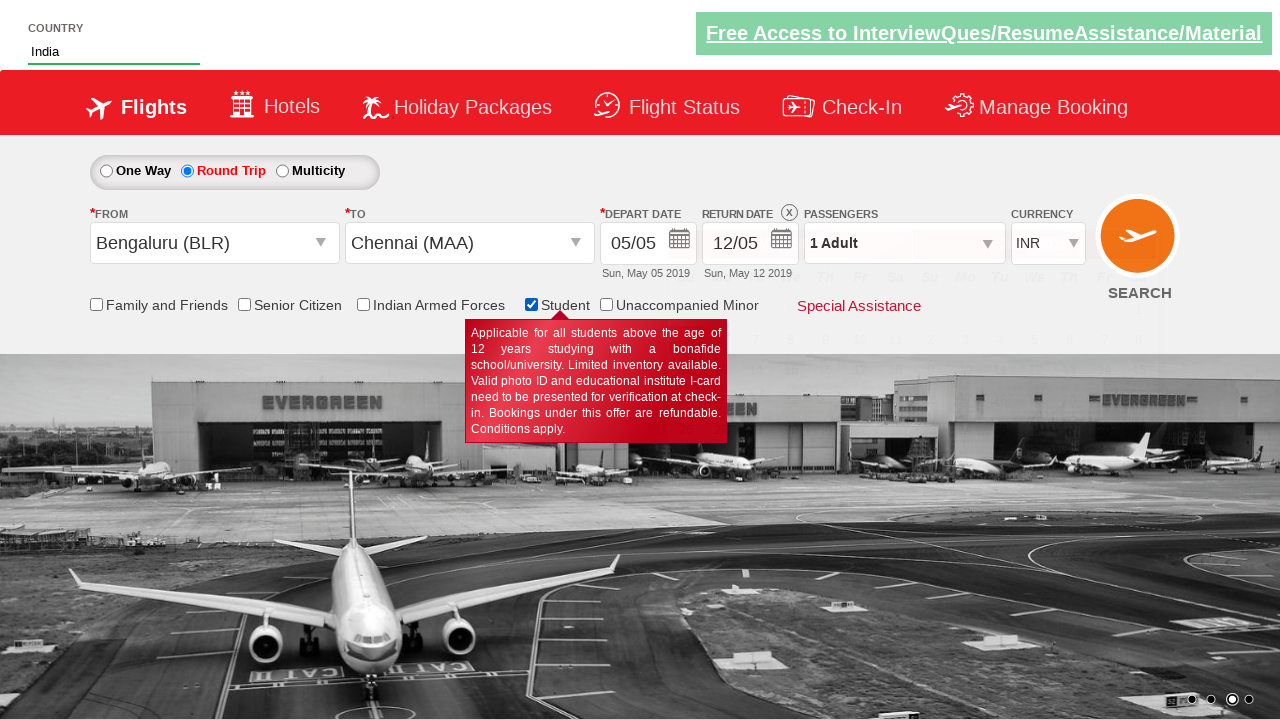

Waited for return date picker to load
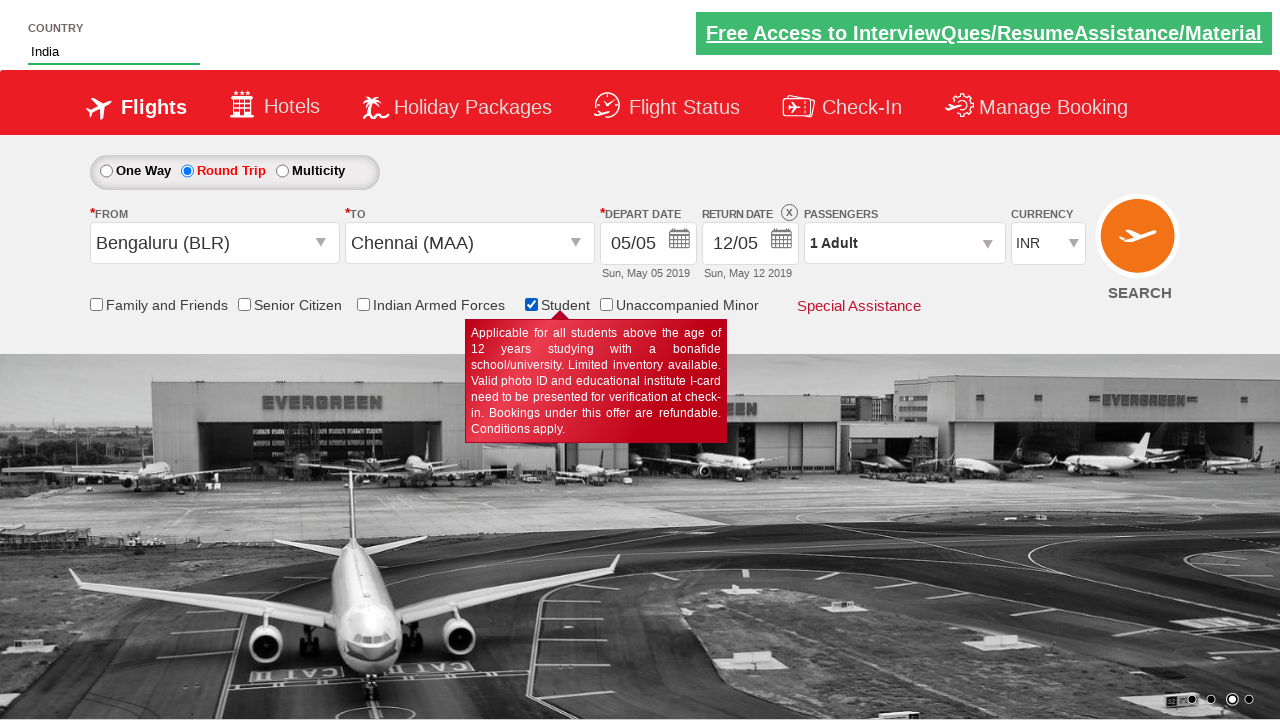

Clicked return date field at (750, 244) on #ctl00_mainContent_view_date2
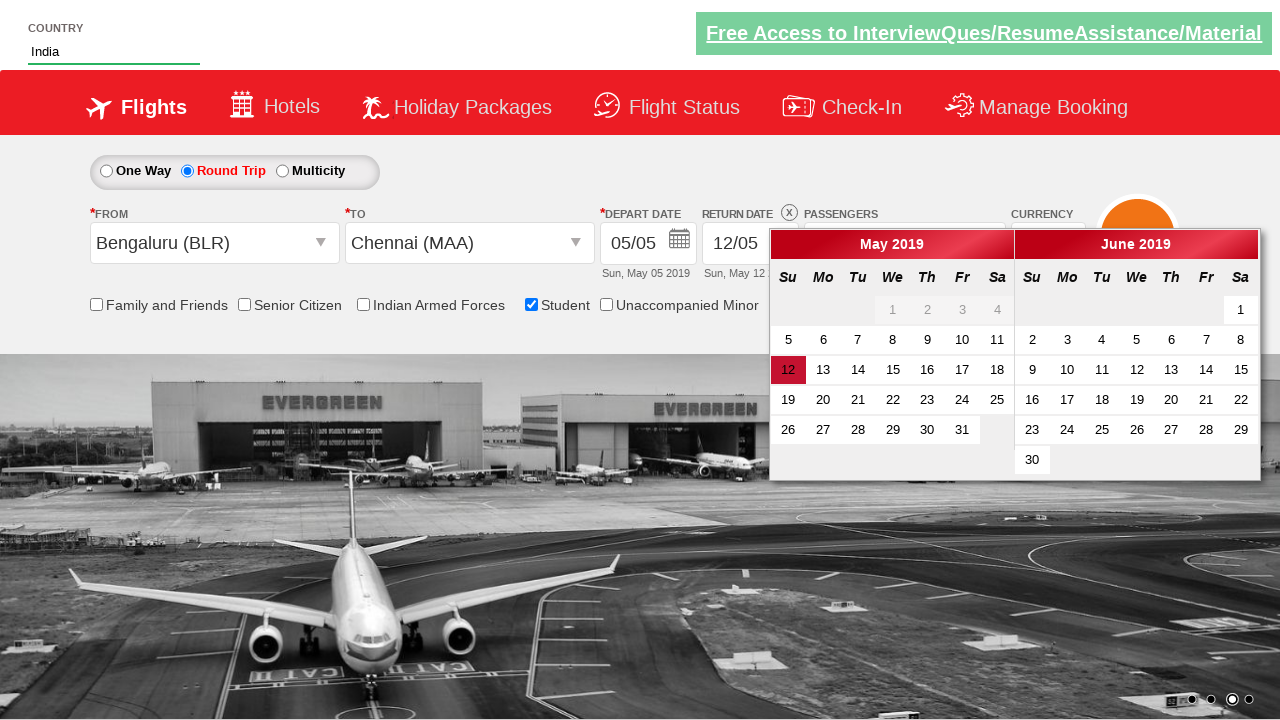

Waited for calendar to appear
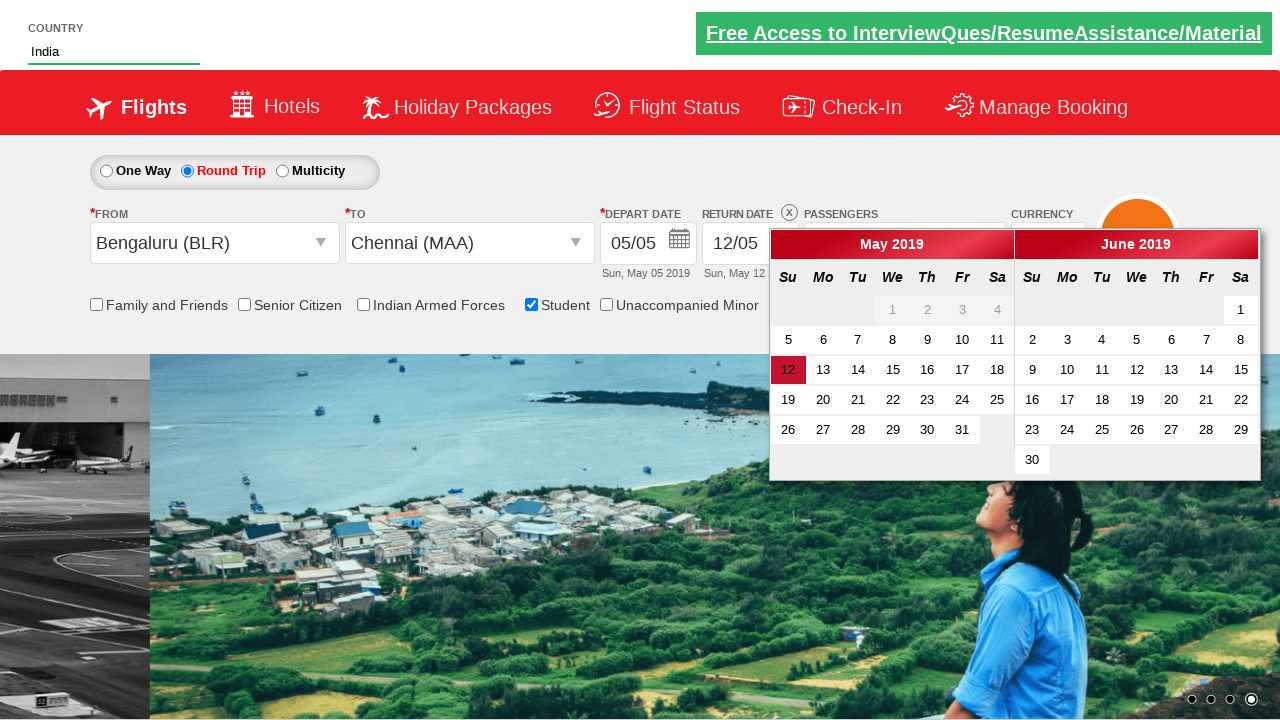

Selected 13th as return date at (823, 370) on xpath=//td[@class=' ']//a[@class='ui-state-default'][normalize-space()='13']
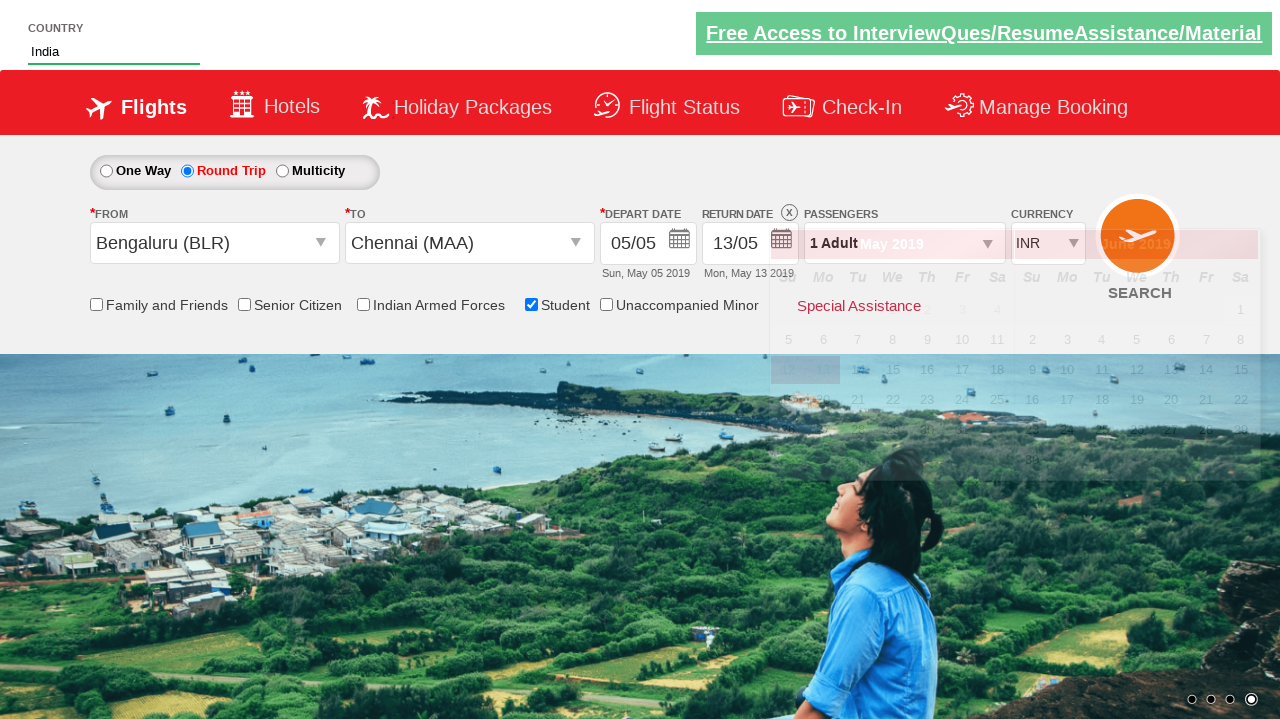

Clicked passenger info dropdown at (904, 243) on #divpaxinfo
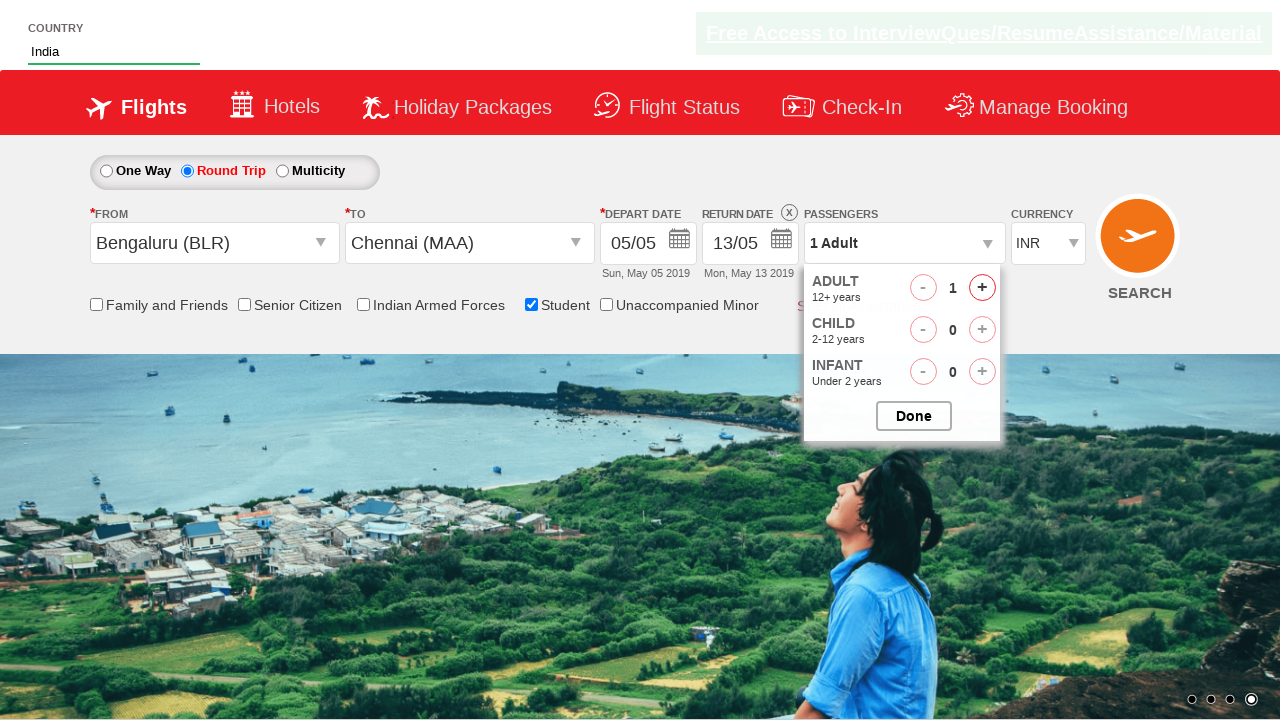

Waited for passenger info dropdown to load
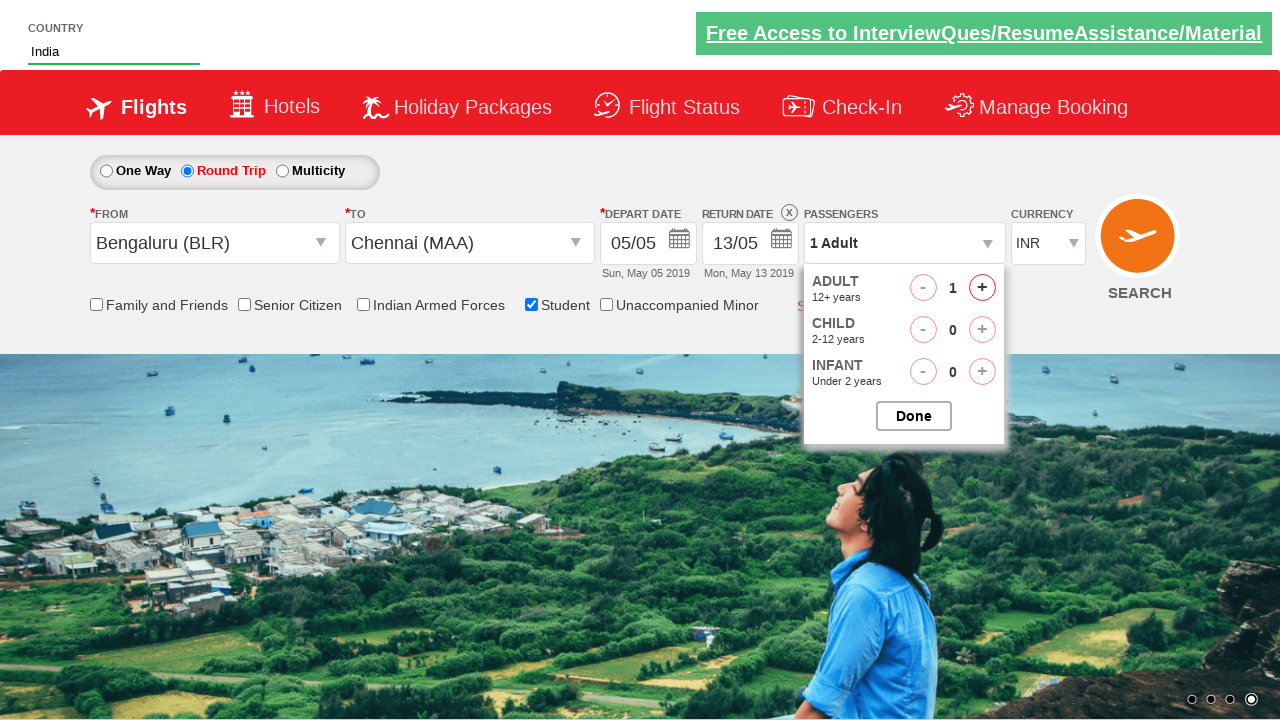

Added adult passenger 1 of 5 at (982, 288) on #hrefIncAdt
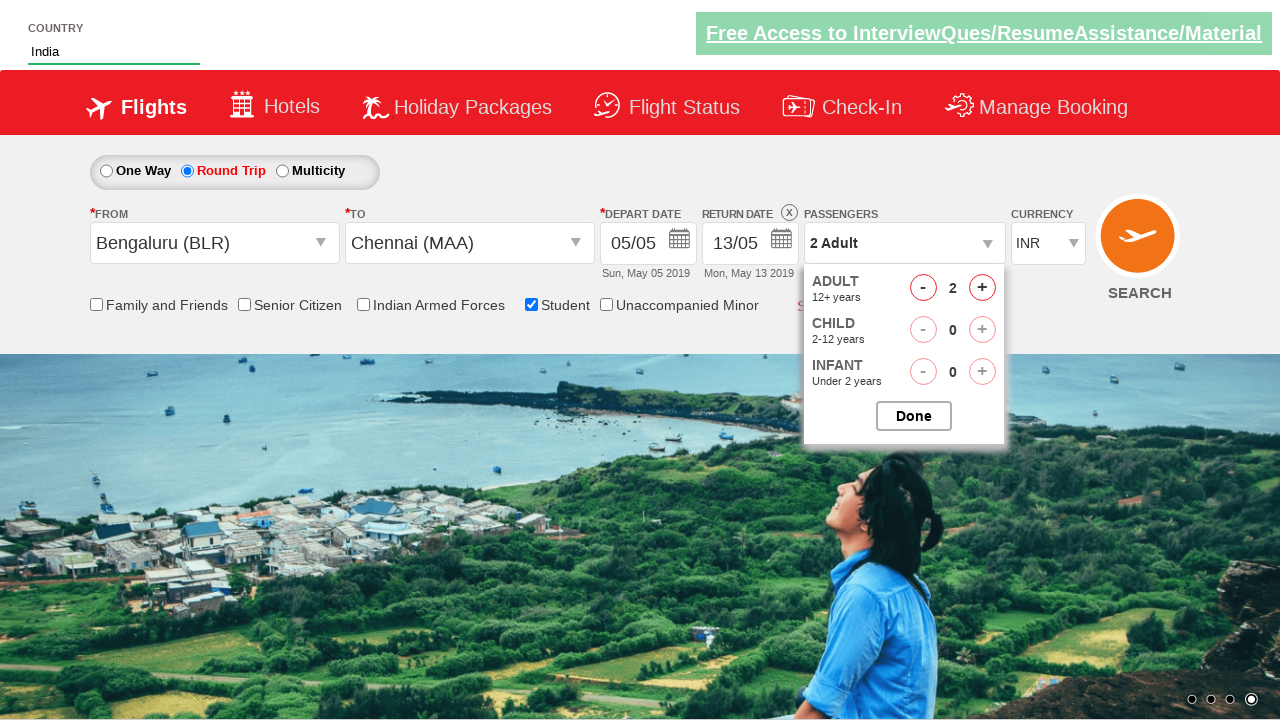

Added adult passenger 2 of 5 at (982, 288) on #hrefIncAdt
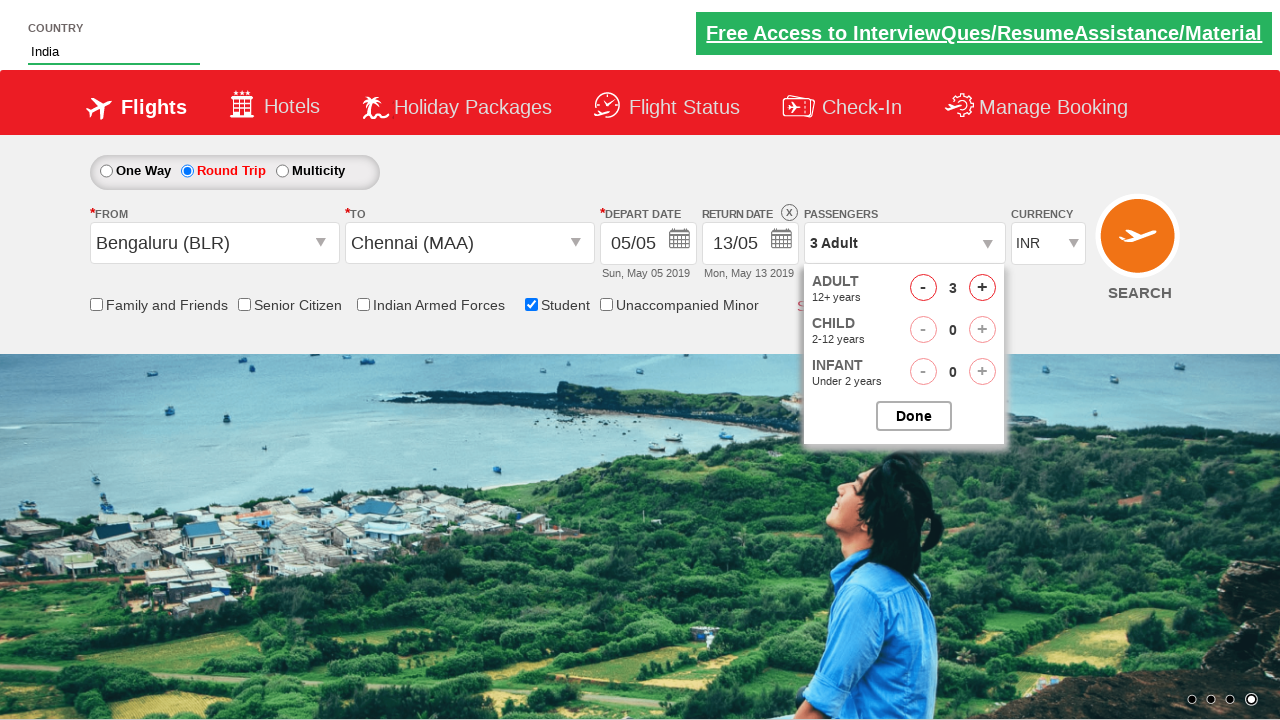

Added adult passenger 3 of 5 at (982, 288) on #hrefIncAdt
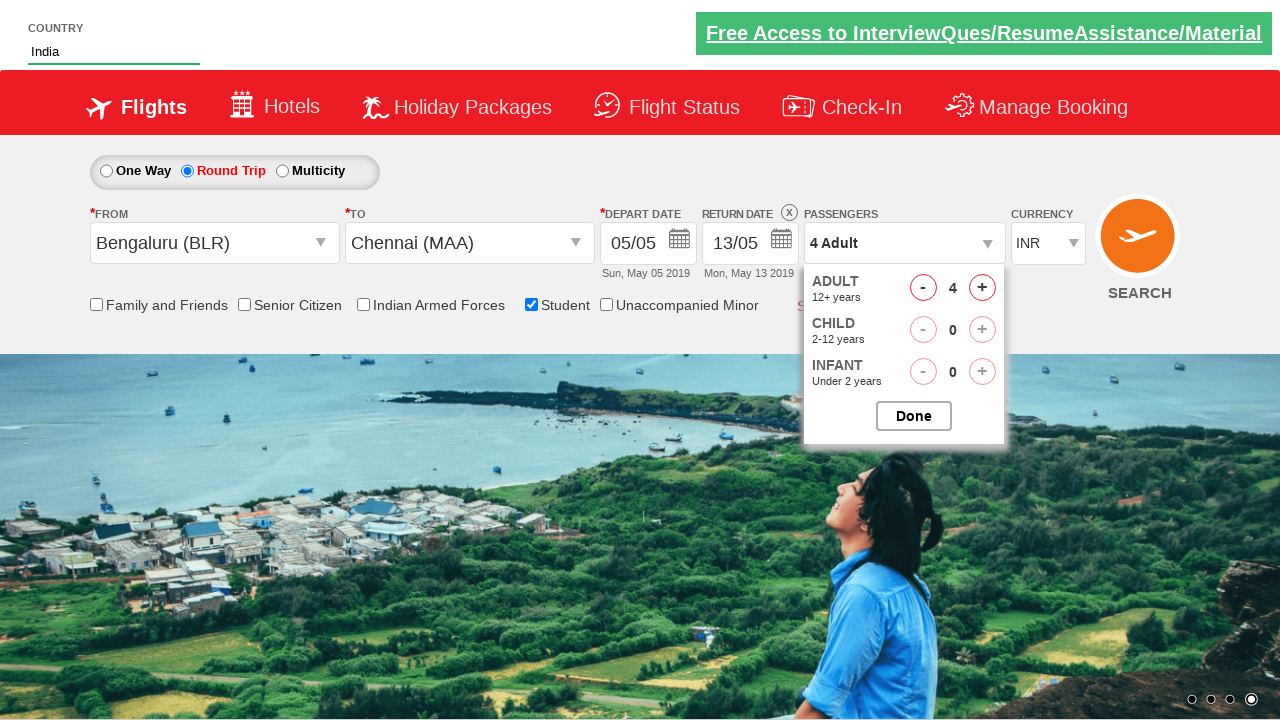

Added adult passenger 4 of 5 at (982, 288) on #hrefIncAdt
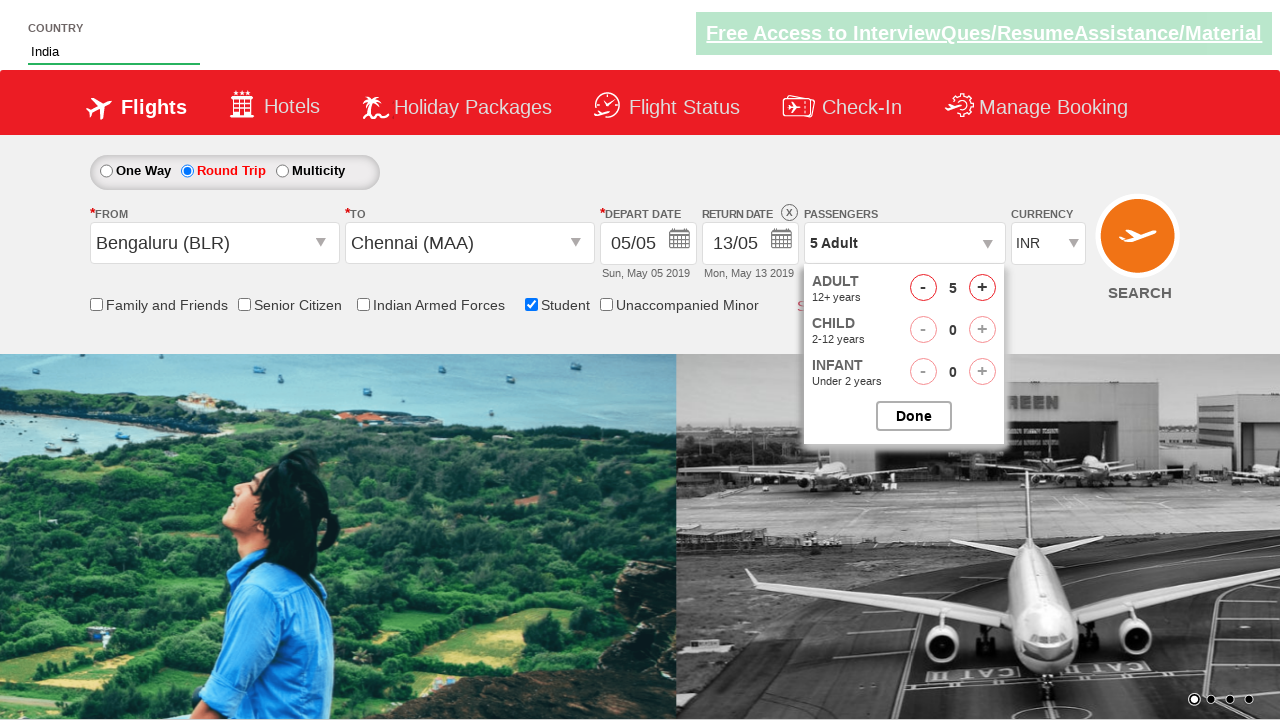

Added adult passenger 5 of 5 at (982, 288) on #hrefIncAdt
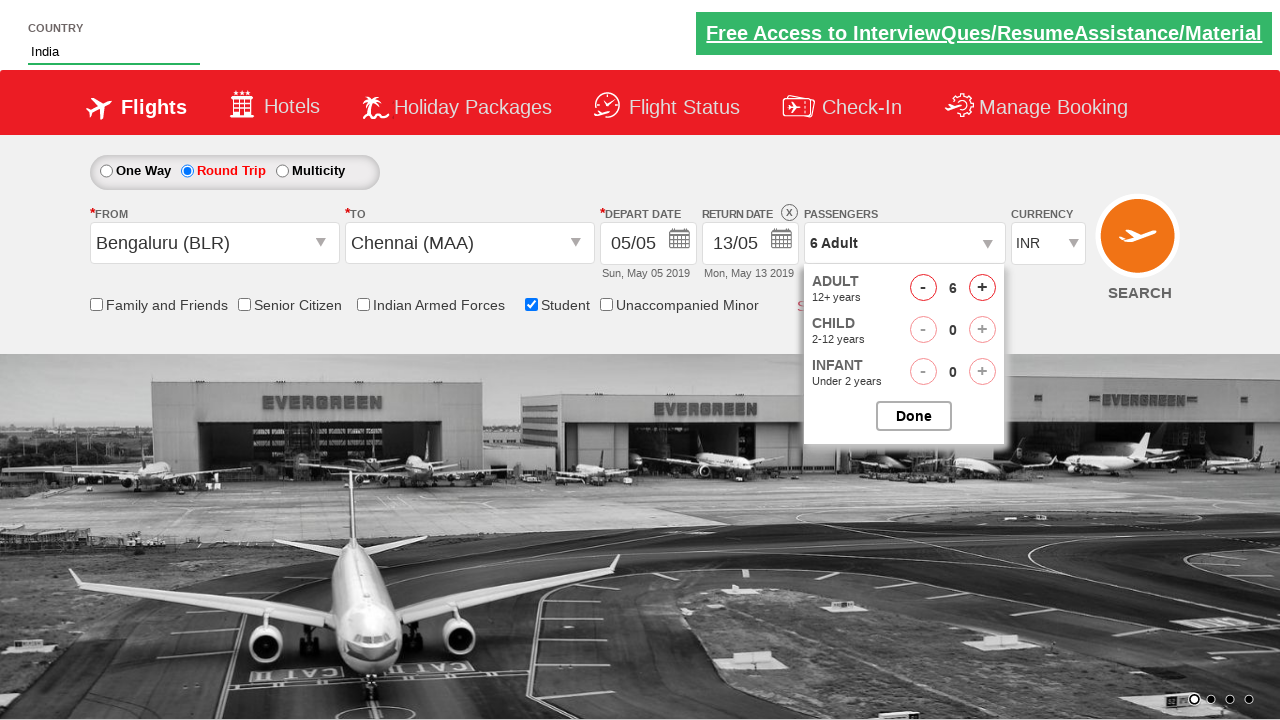

Closed passenger info dropdown at (914, 416) on input[value='Done']
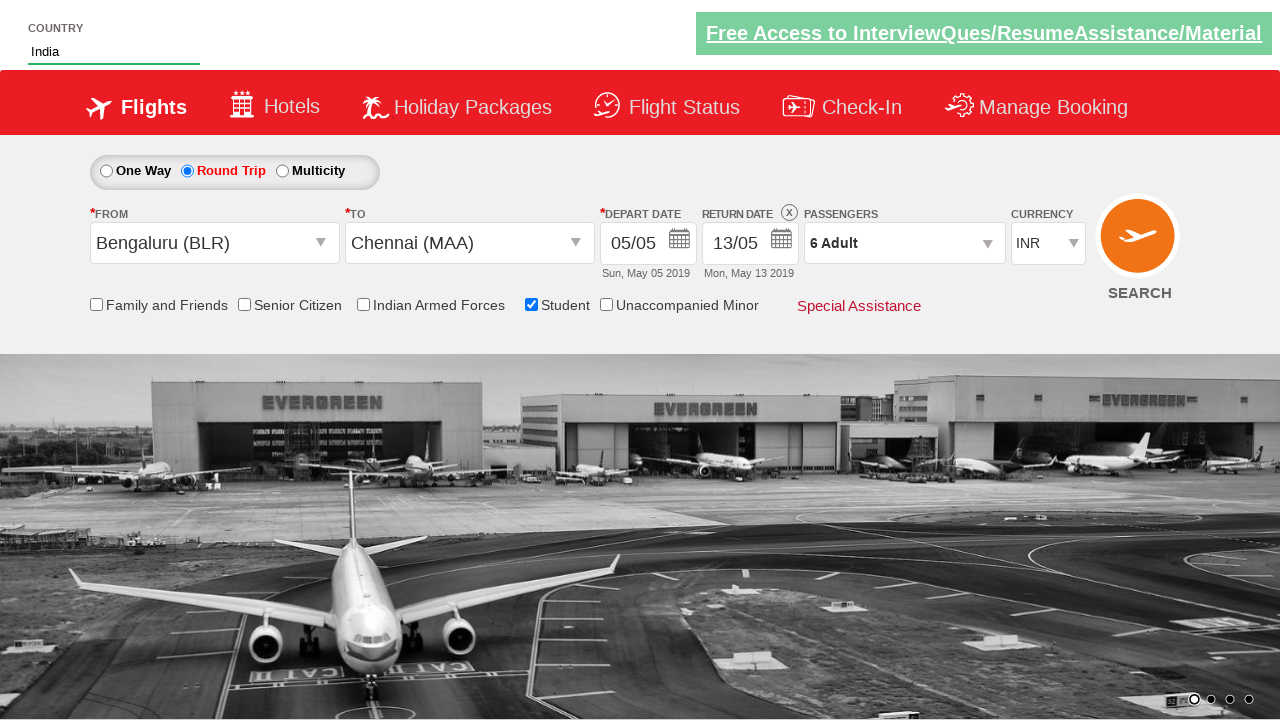

Selected currency from dropdown on #ctl00_mainContent_DropDownListCurrency
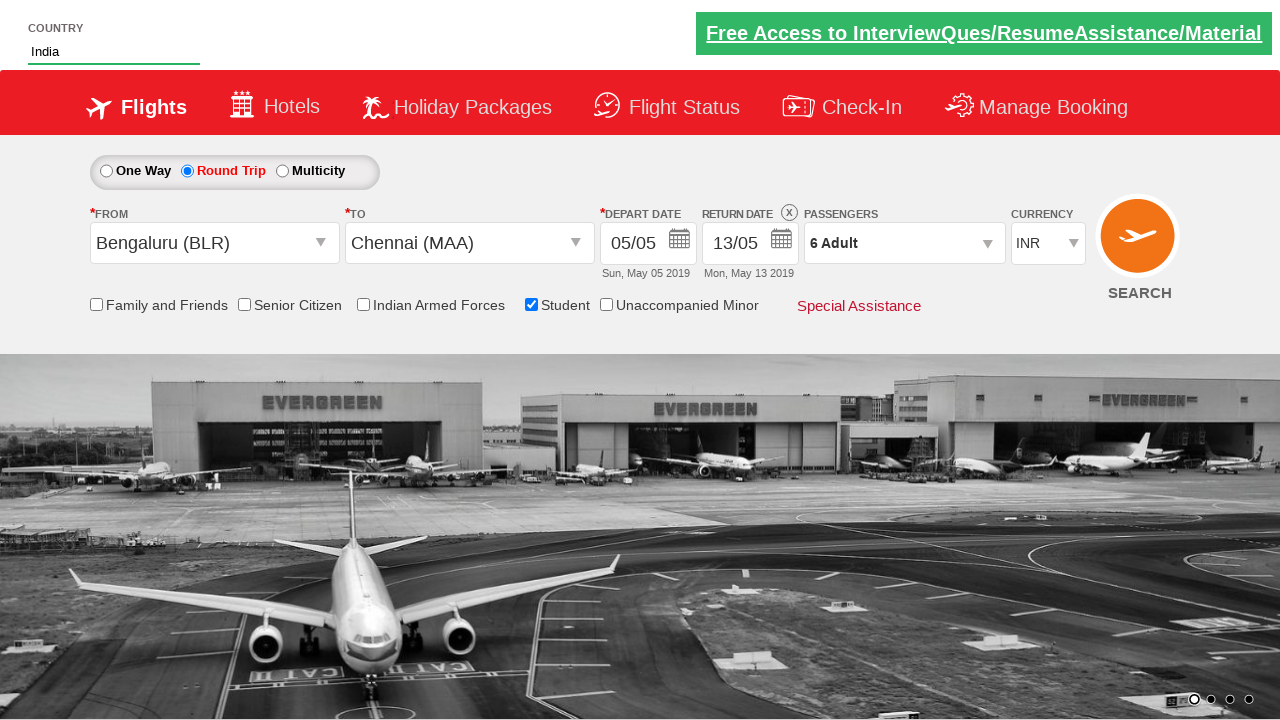

Waited before submitting flight search
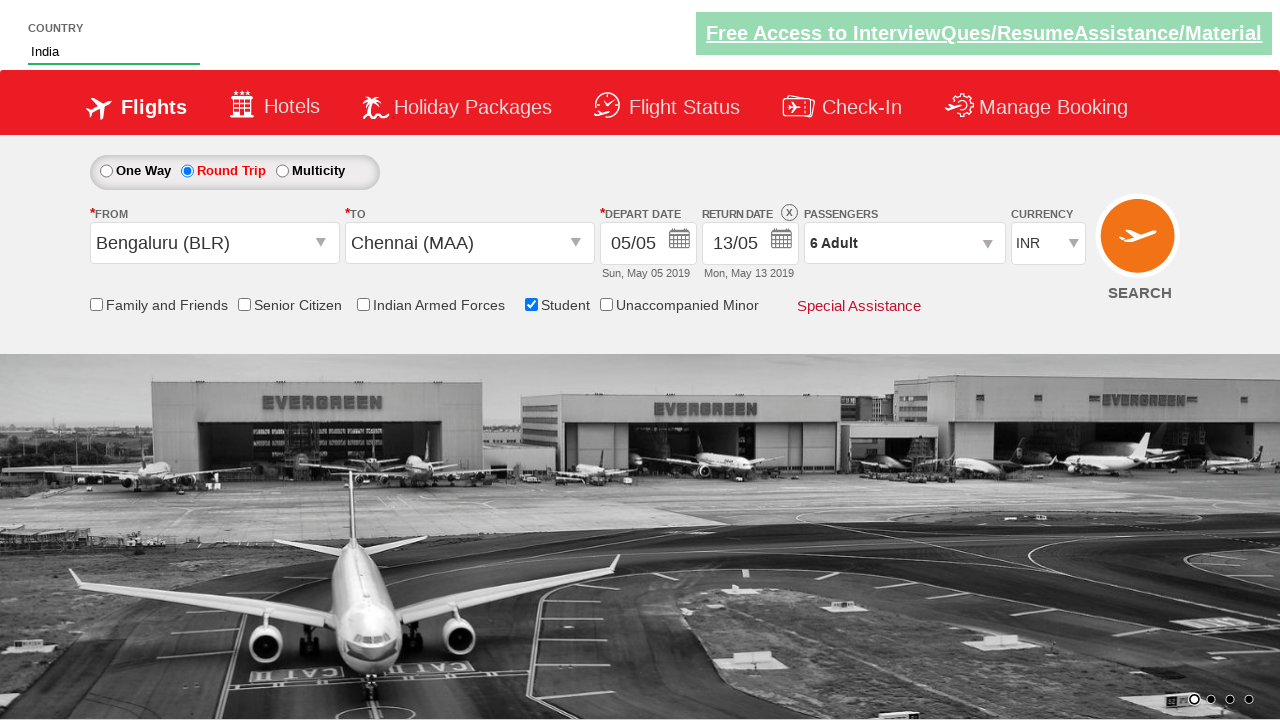

Clicked 'Find Flights' button to submit search at (1140, 245) on #ctl00_mainContent_btn_FindFlights
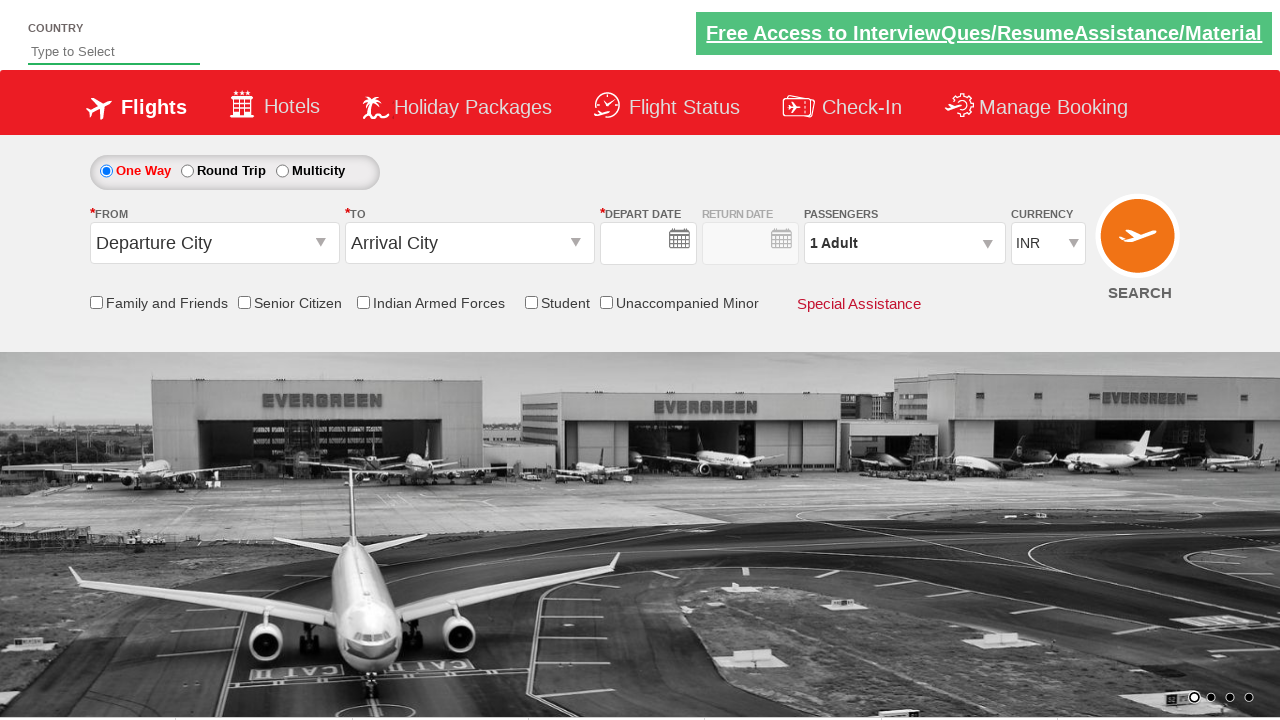

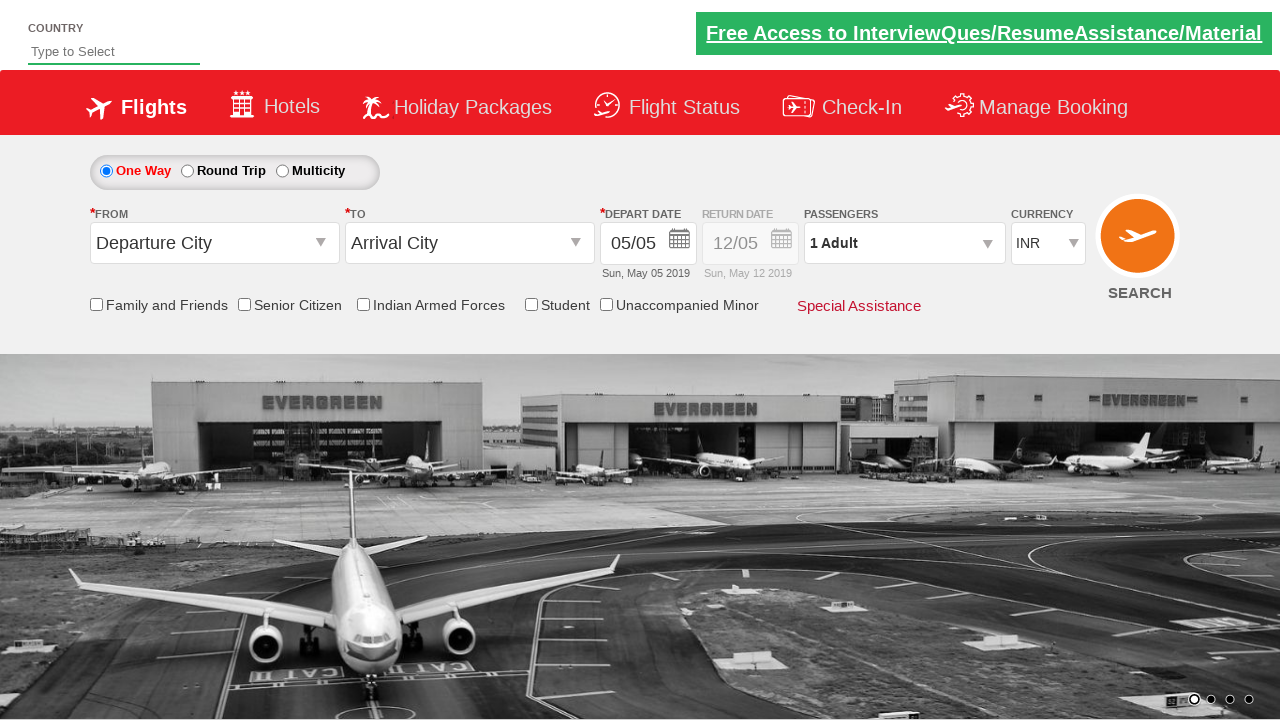